Tests clearing the complete state of all items by checking and then unchecking the toggle all

Starting URL: https://demo.playwright.dev/todomvc

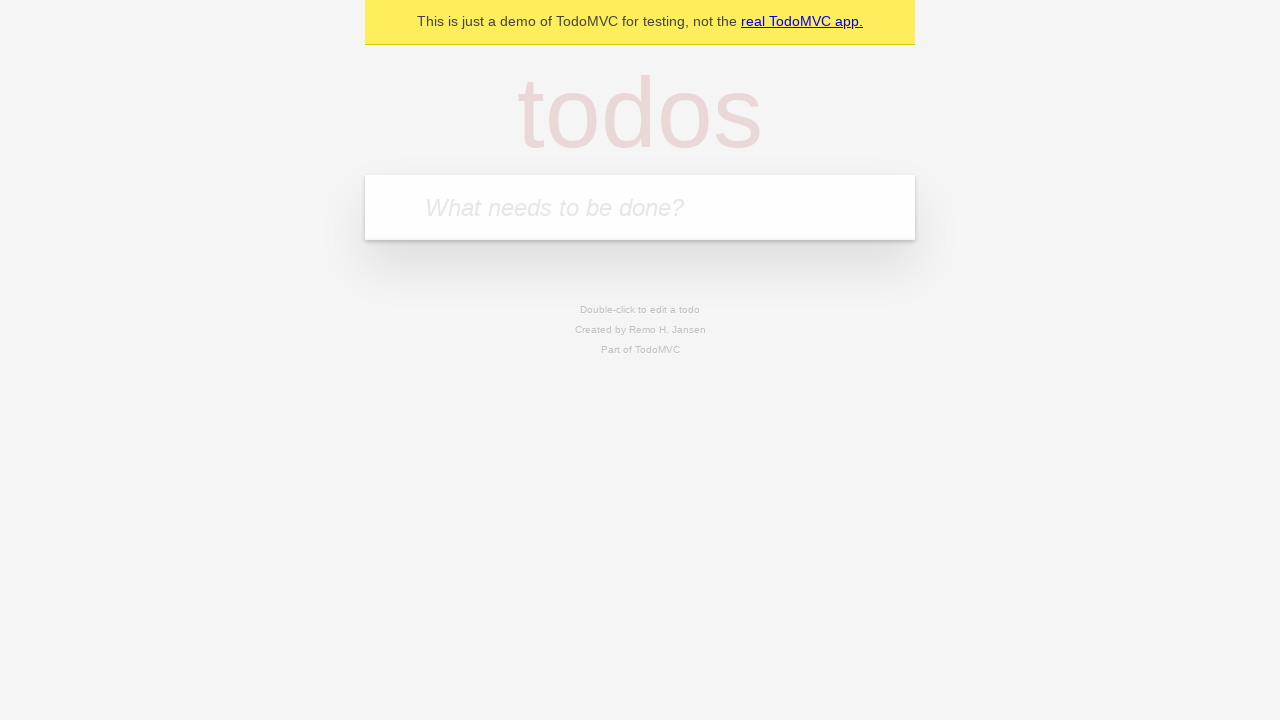

Filled todo input with 'buy some cheese' on internal:attr=[placeholder="What needs to be done?"i]
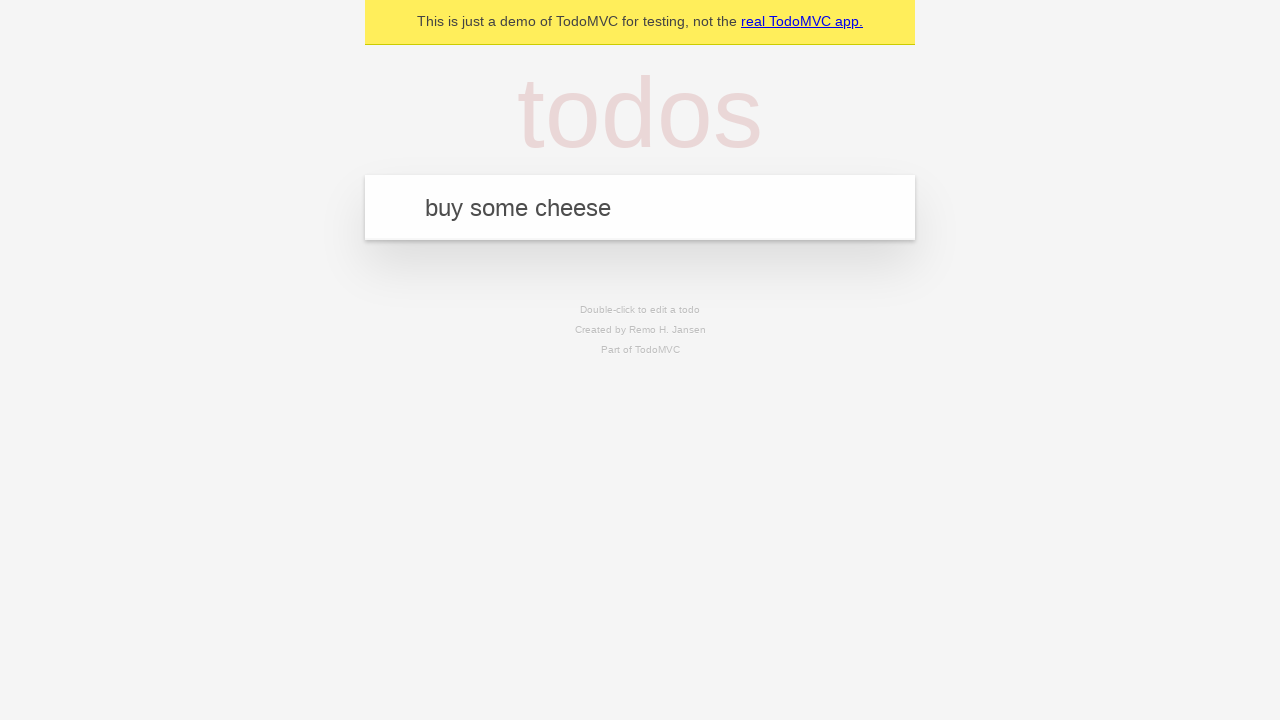

Pressed Enter to add todo 'buy some cheese' on internal:attr=[placeholder="What needs to be done?"i]
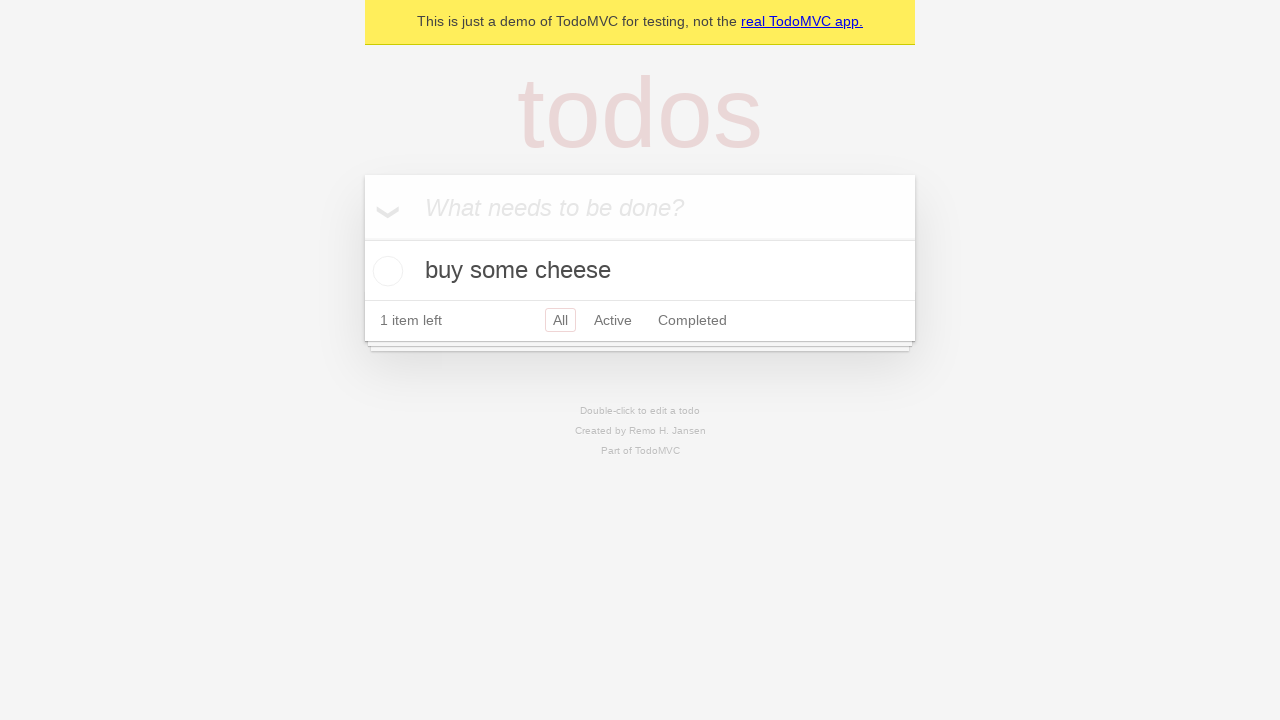

Filled todo input with 'feed the cat' on internal:attr=[placeholder="What needs to be done?"i]
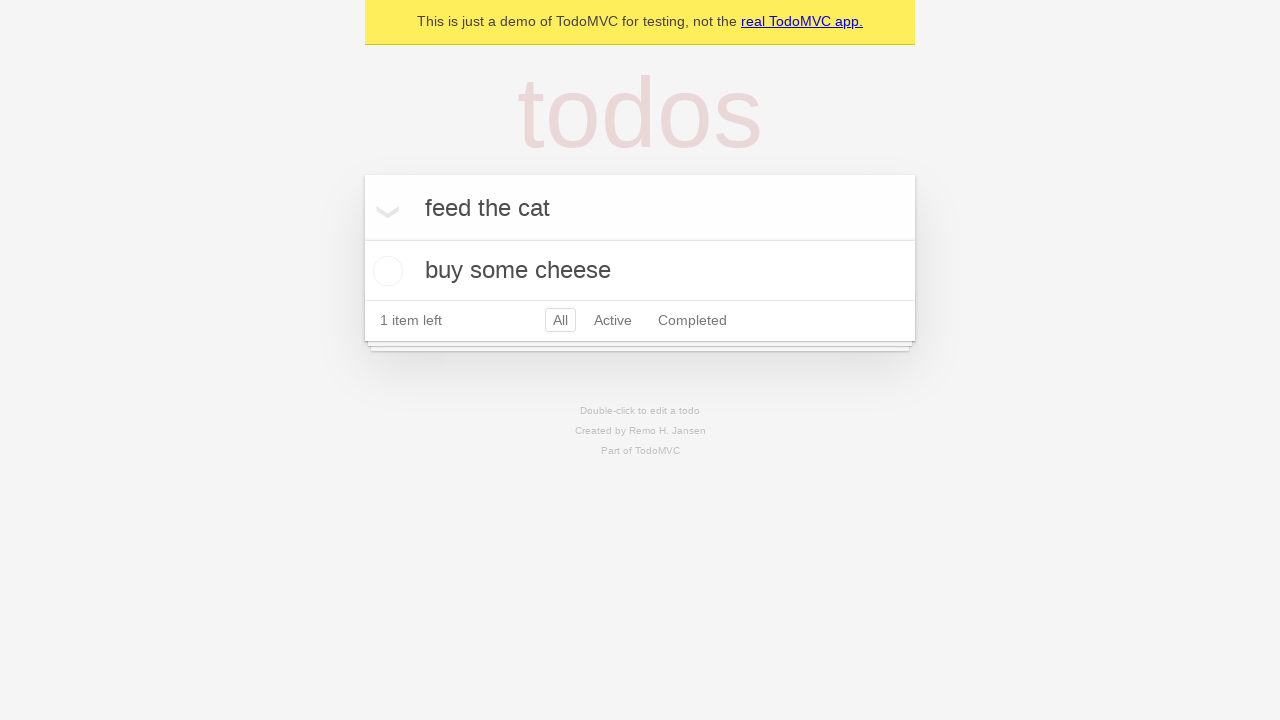

Pressed Enter to add todo 'feed the cat' on internal:attr=[placeholder="What needs to be done?"i]
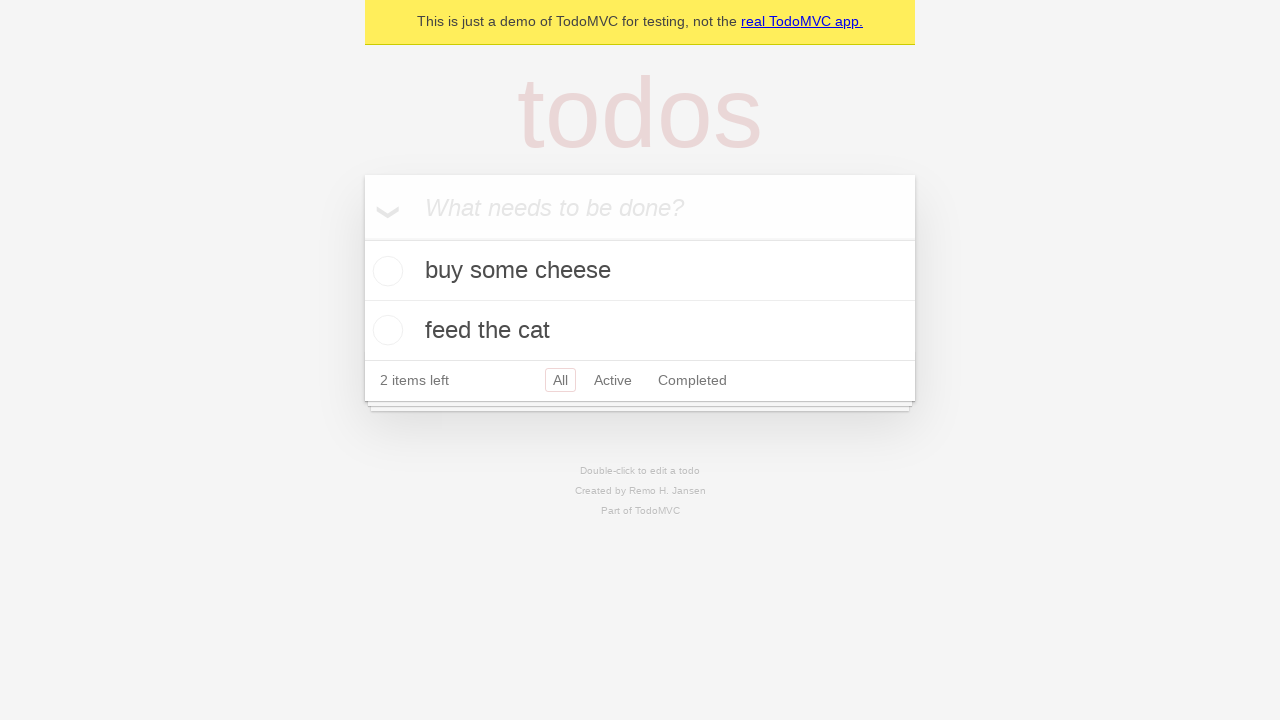

Filled todo input with 'book a doctors appointment' on internal:attr=[placeholder="What needs to be done?"i]
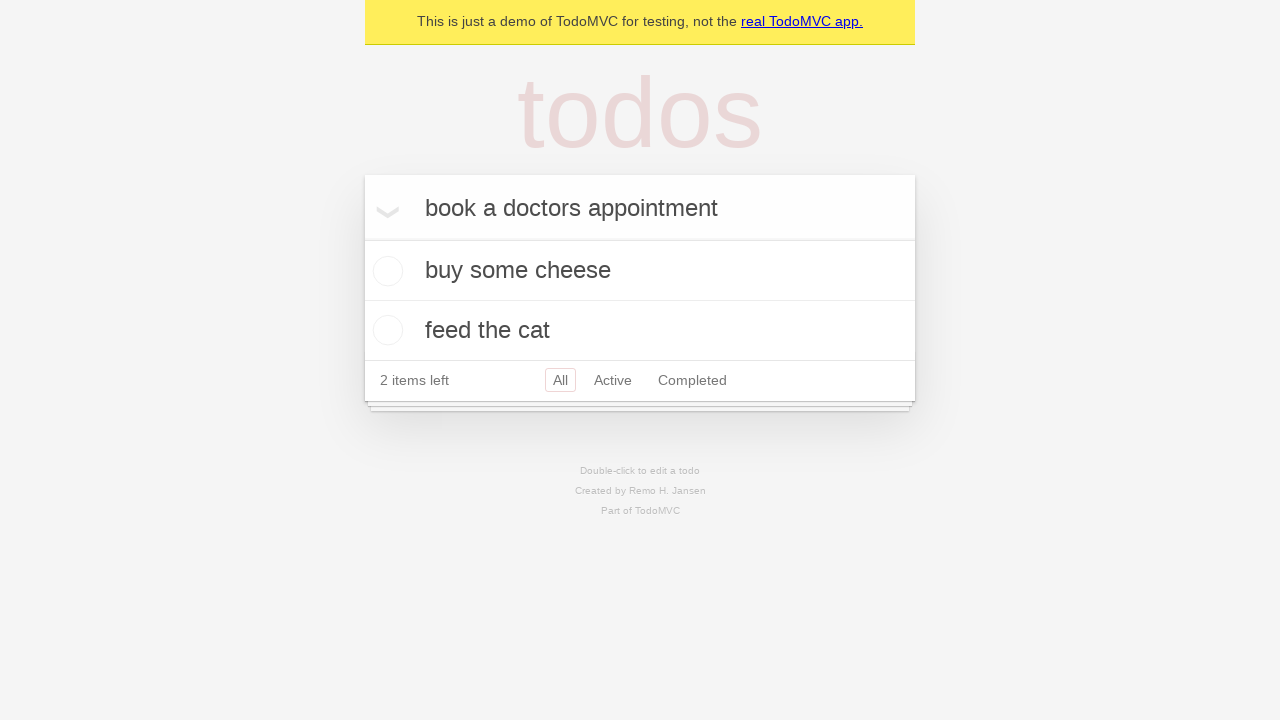

Pressed Enter to add todo 'book a doctors appointment' on internal:attr=[placeholder="What needs to be done?"i]
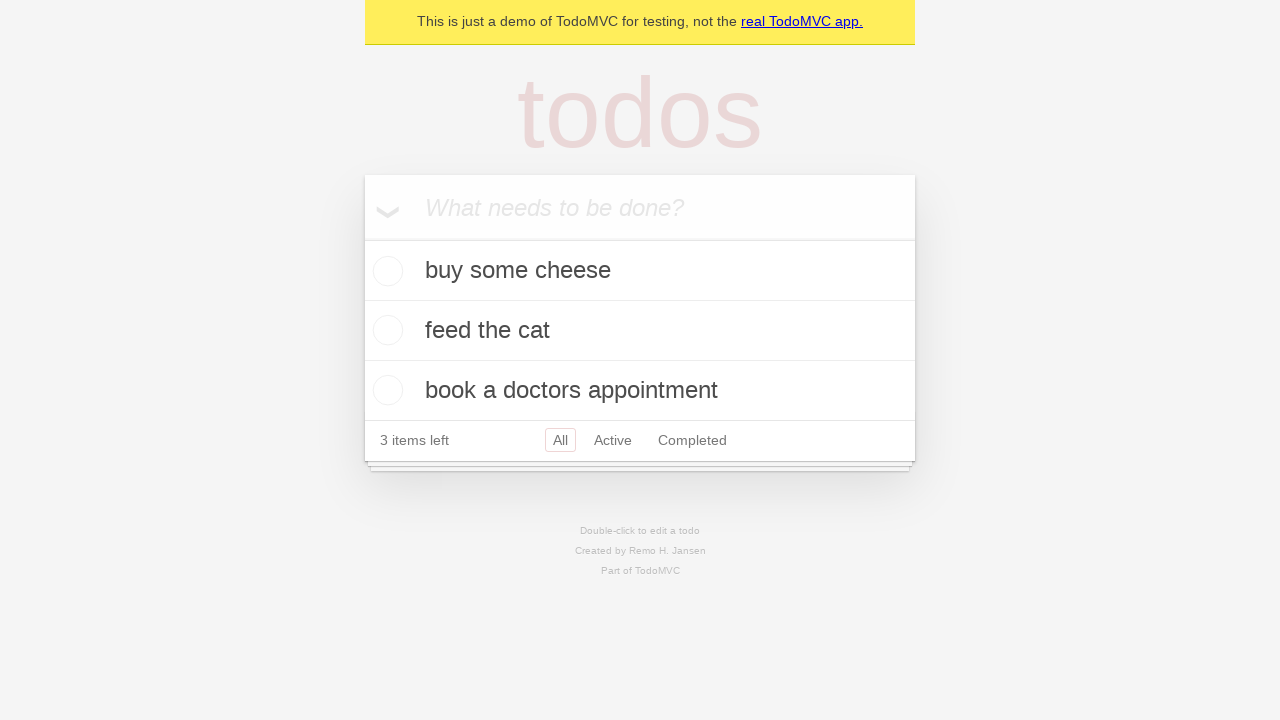

Waited for third todo item to appear
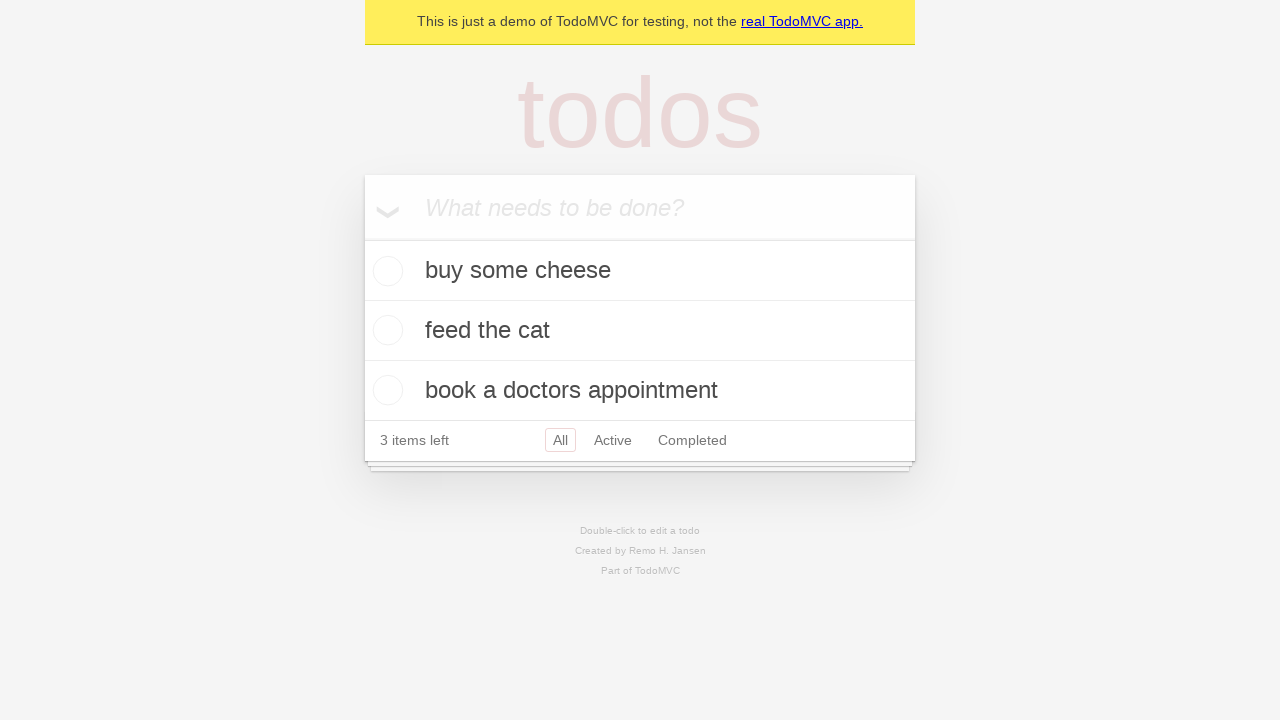

Clicked toggle all checkbox to mark all items as complete at (362, 238) on internal:label="Mark all as complete"i
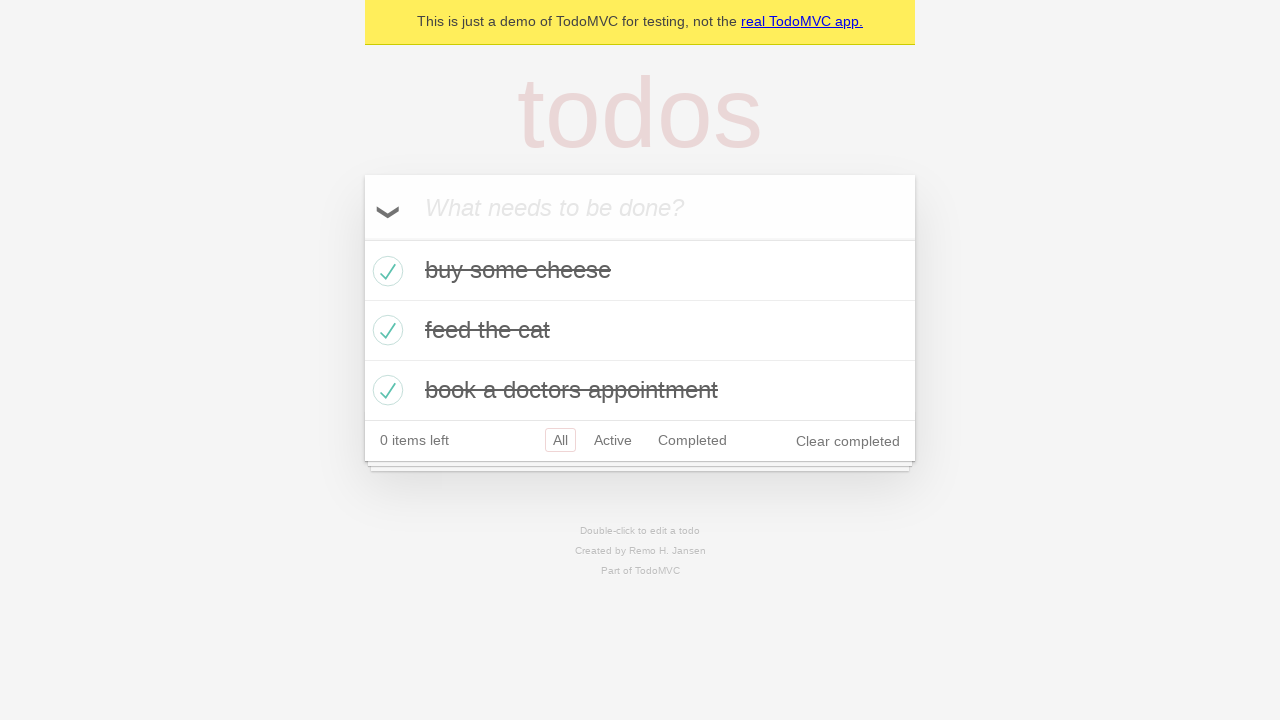

Clicked toggle all checkbox again to uncheck all items at (362, 238) on internal:label="Mark all as complete"i
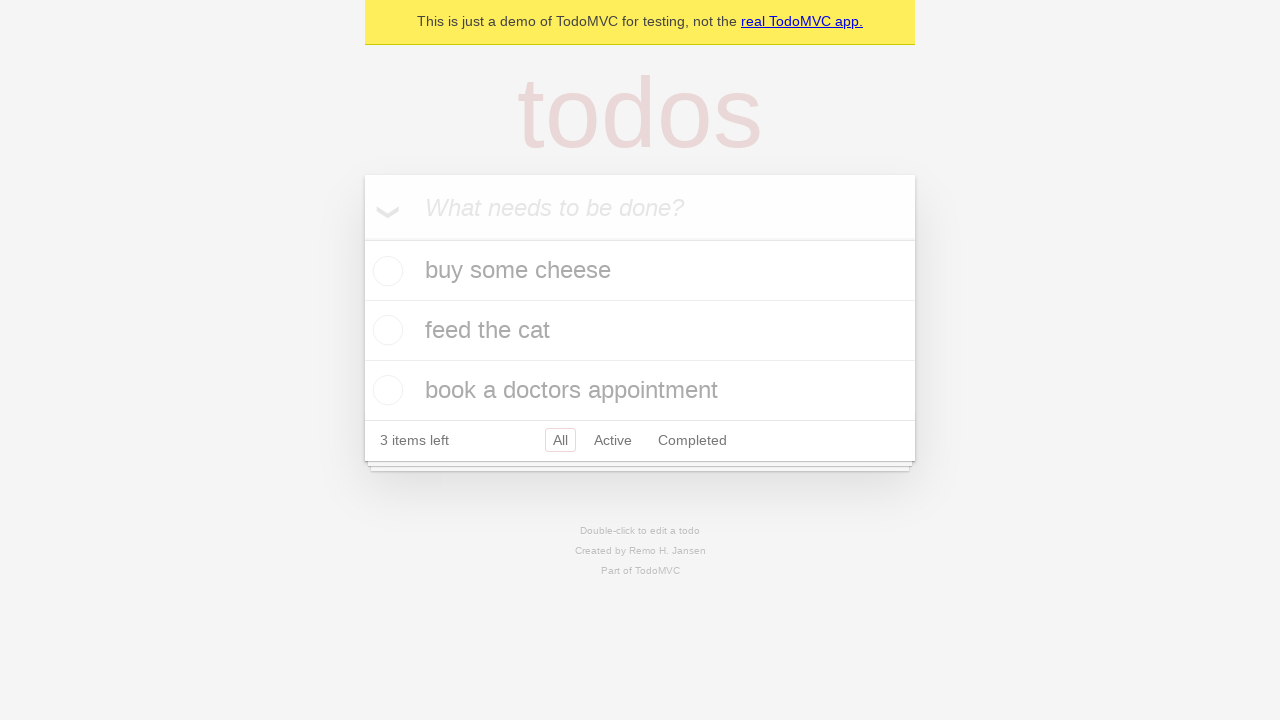

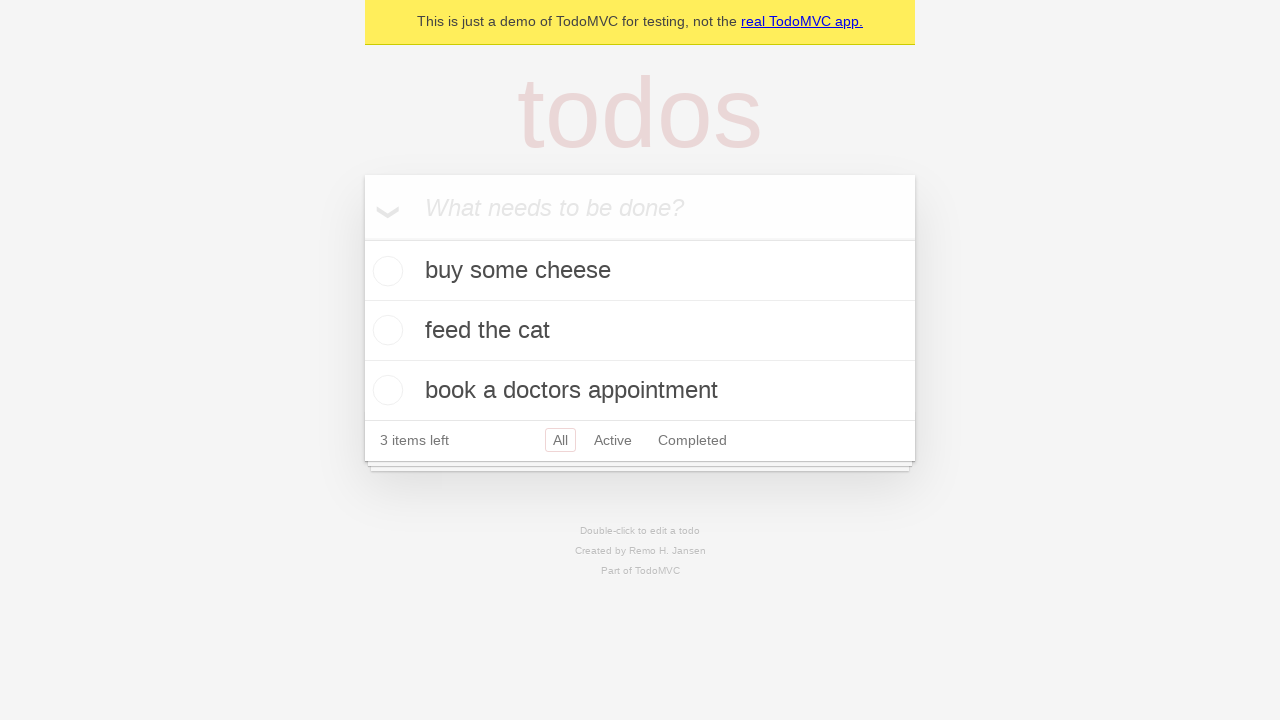